Tests clicking a button with a specific class attribute on the UI Testing Playground site

Starting URL: http://uitestingplayground.com/classattr

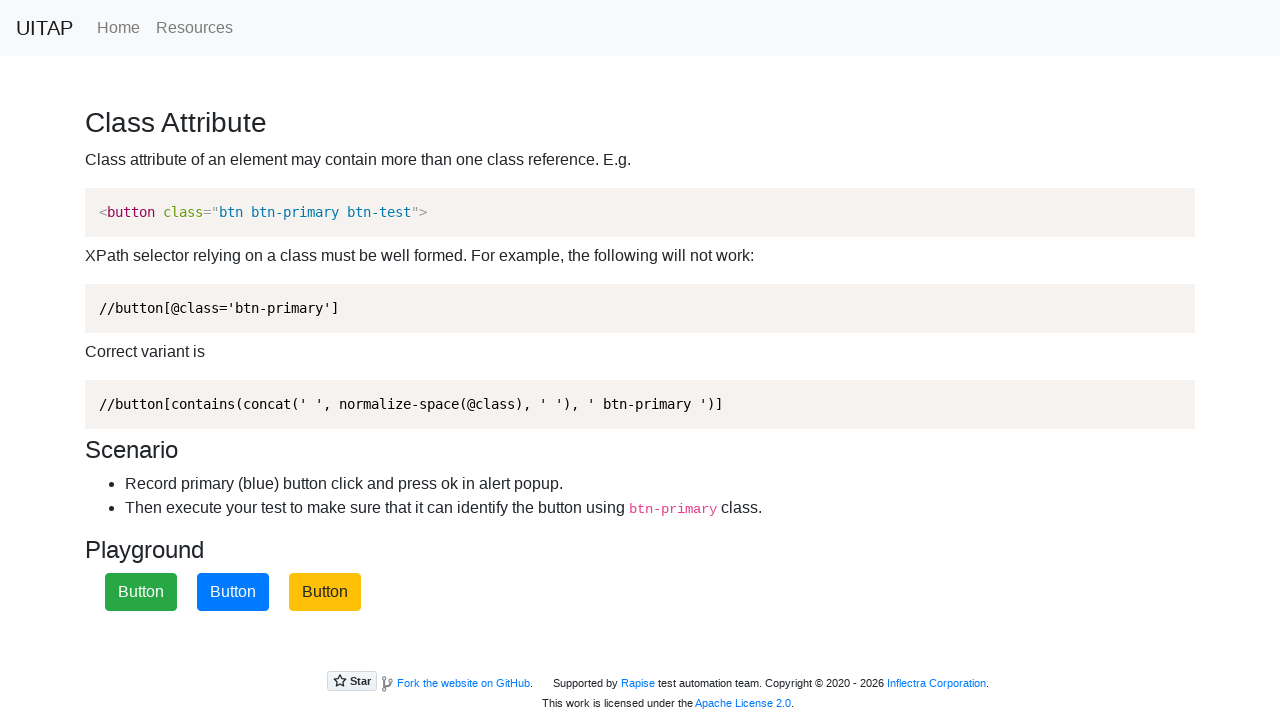

Navigated to UI Testing Playground class attribute page
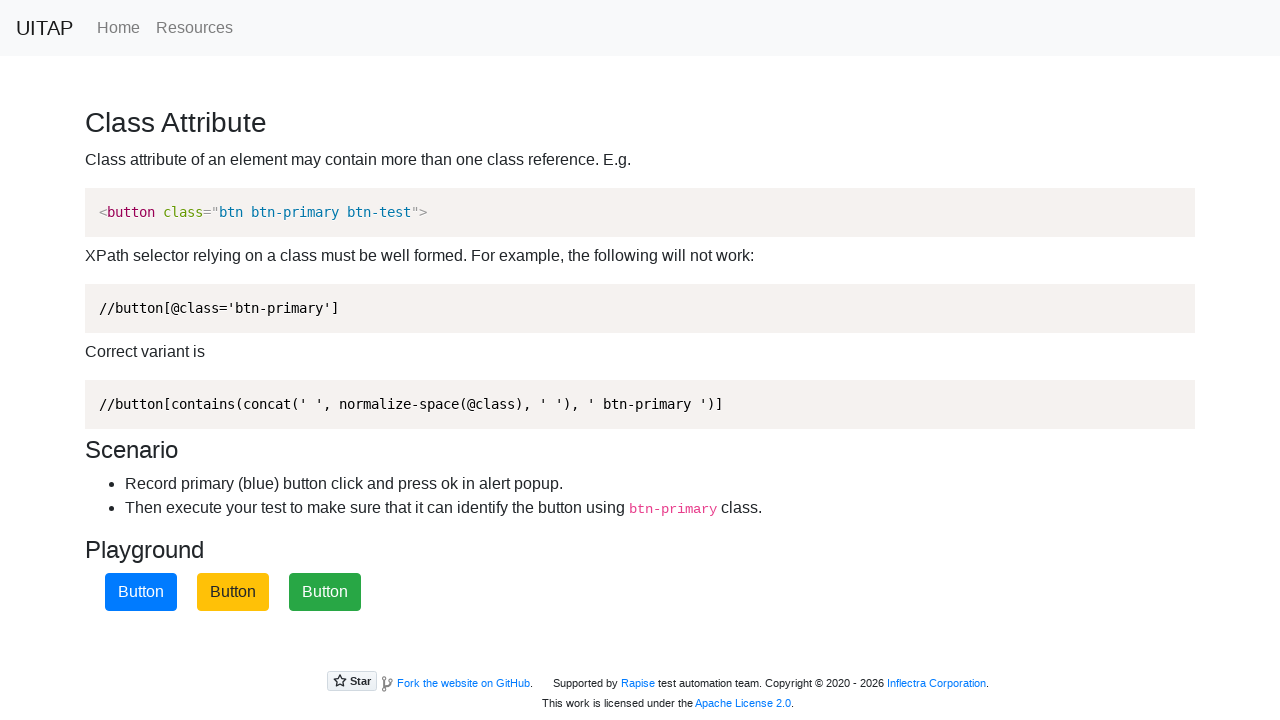

Clicked button with btn-primary class attribute at (141, 592) on xpath=//button[contains(@class, 'btn-primary')]
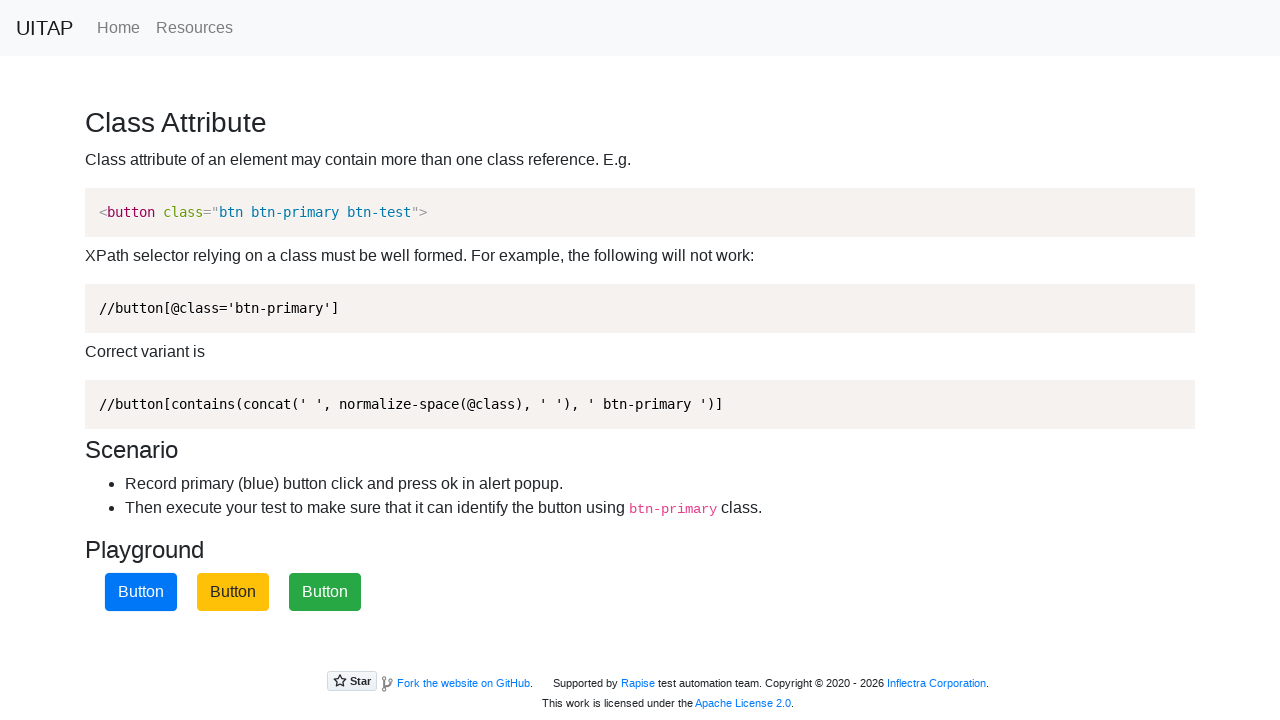

Alert dialog handler registered and accepted
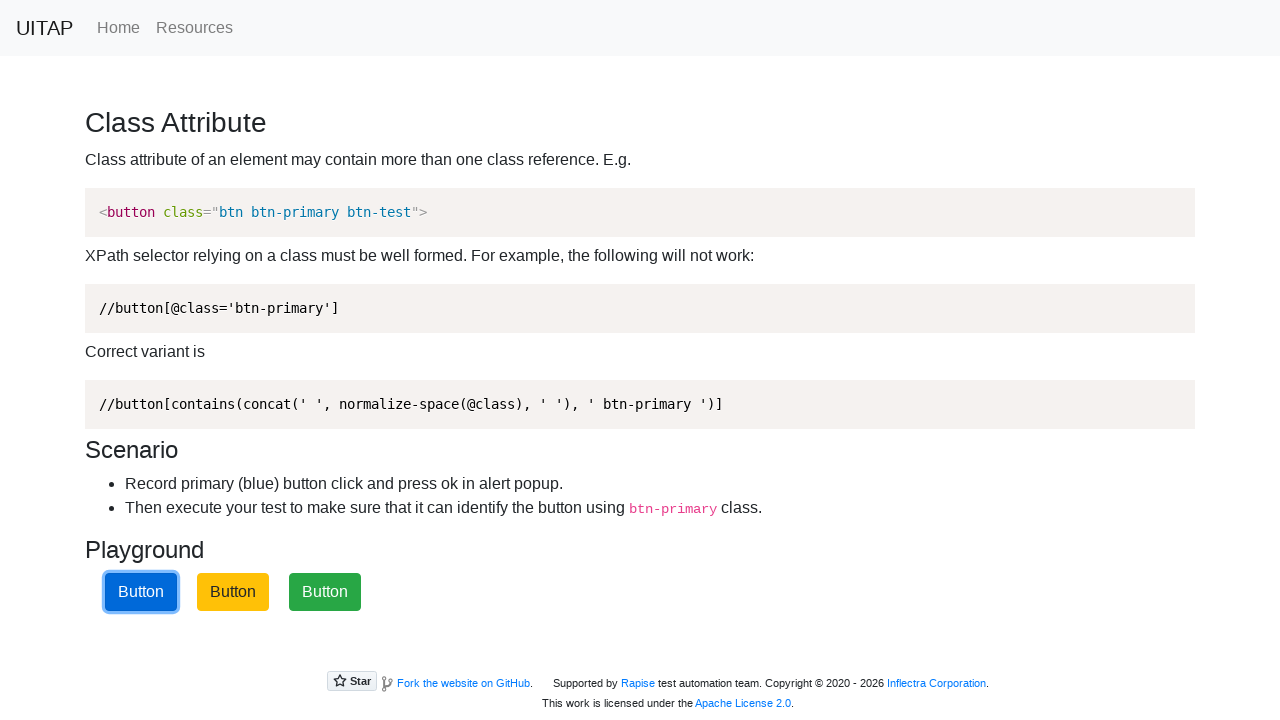

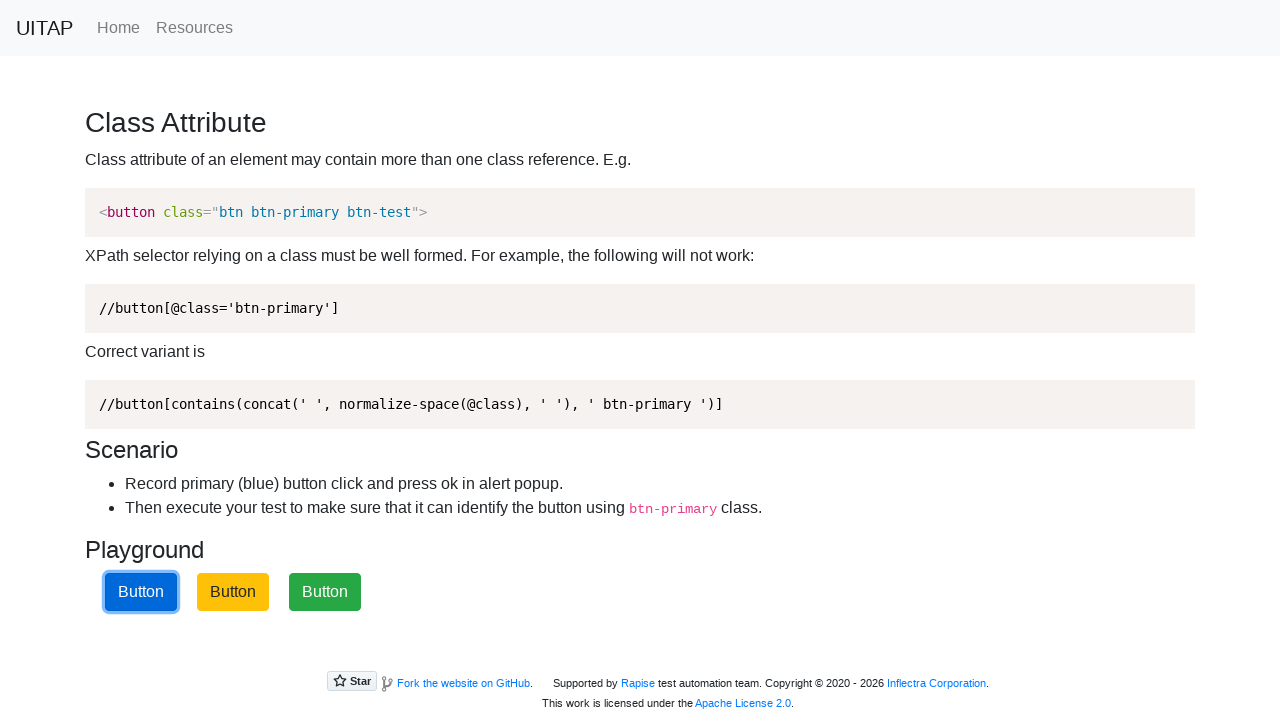